Tests the Rahul Shetty Academy practice page by interacting with radio buttons and an autocomplete input field

Starting URL: https://rahulshettyacademy.com/AutomationPractice/

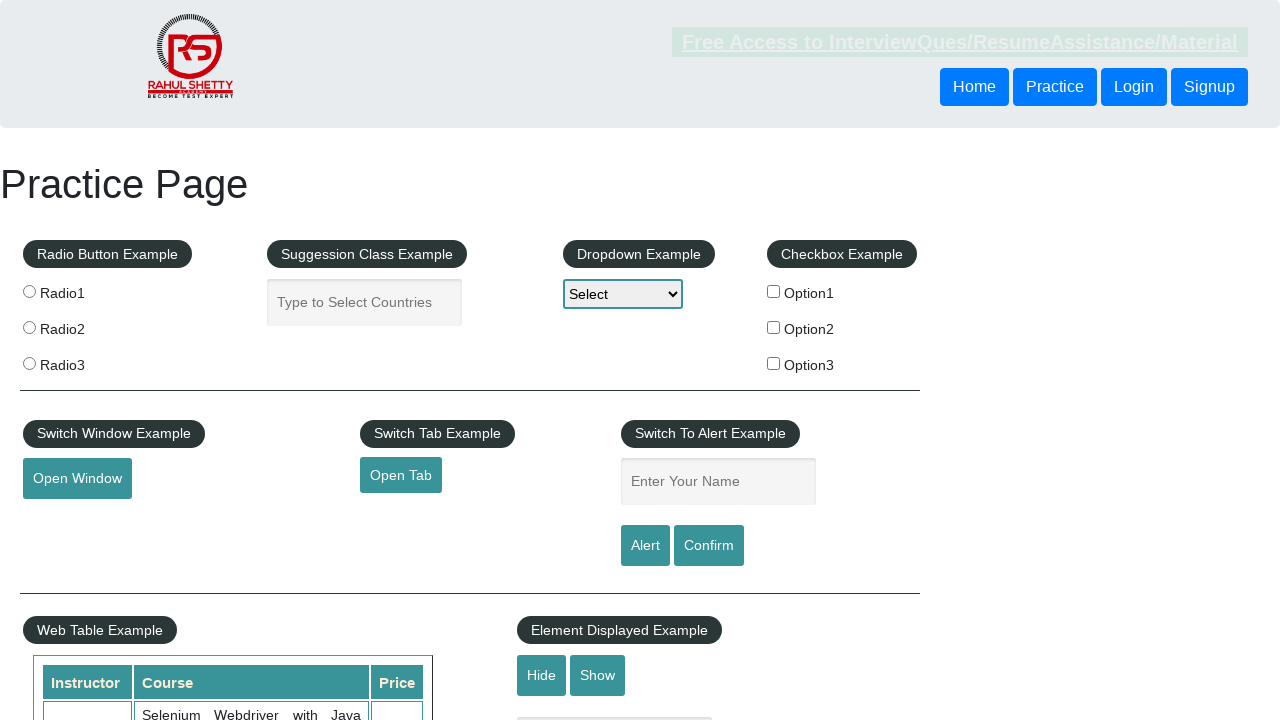

Clicked the first radio button at (29, 291) on input[value="radio1"]
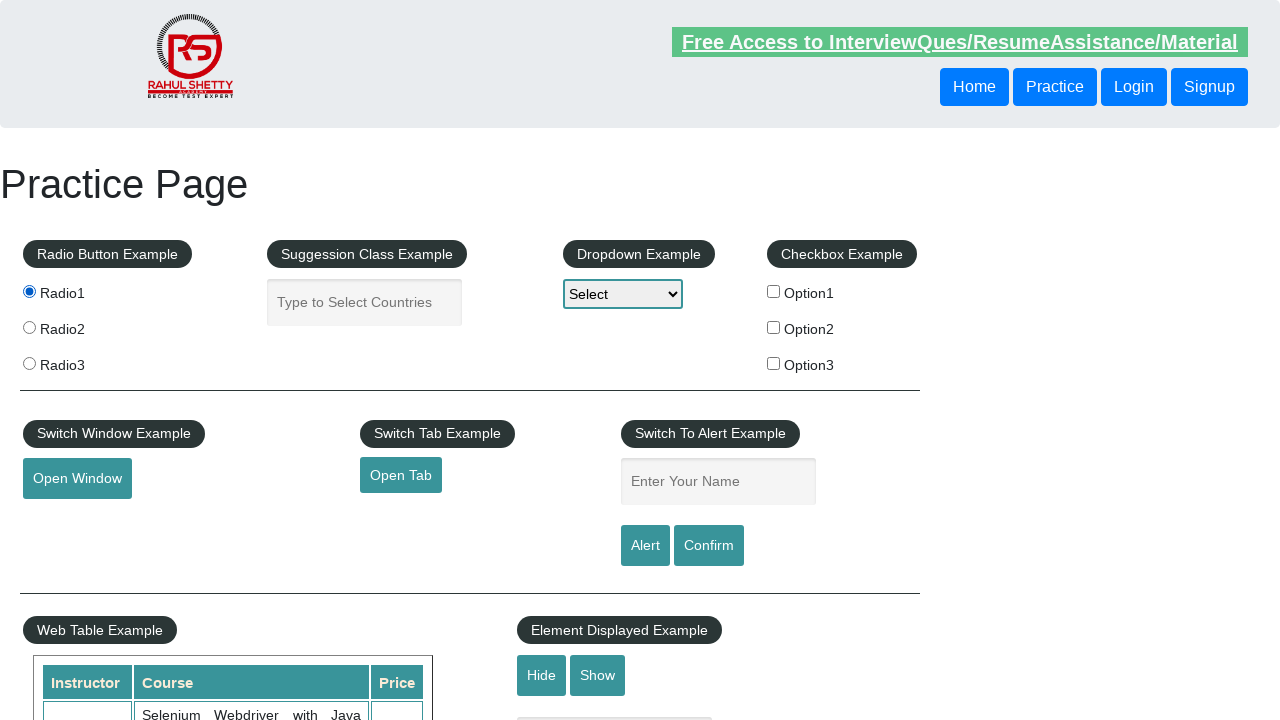

Filled autocomplete field with 'India' on input[id="autocomplete"]
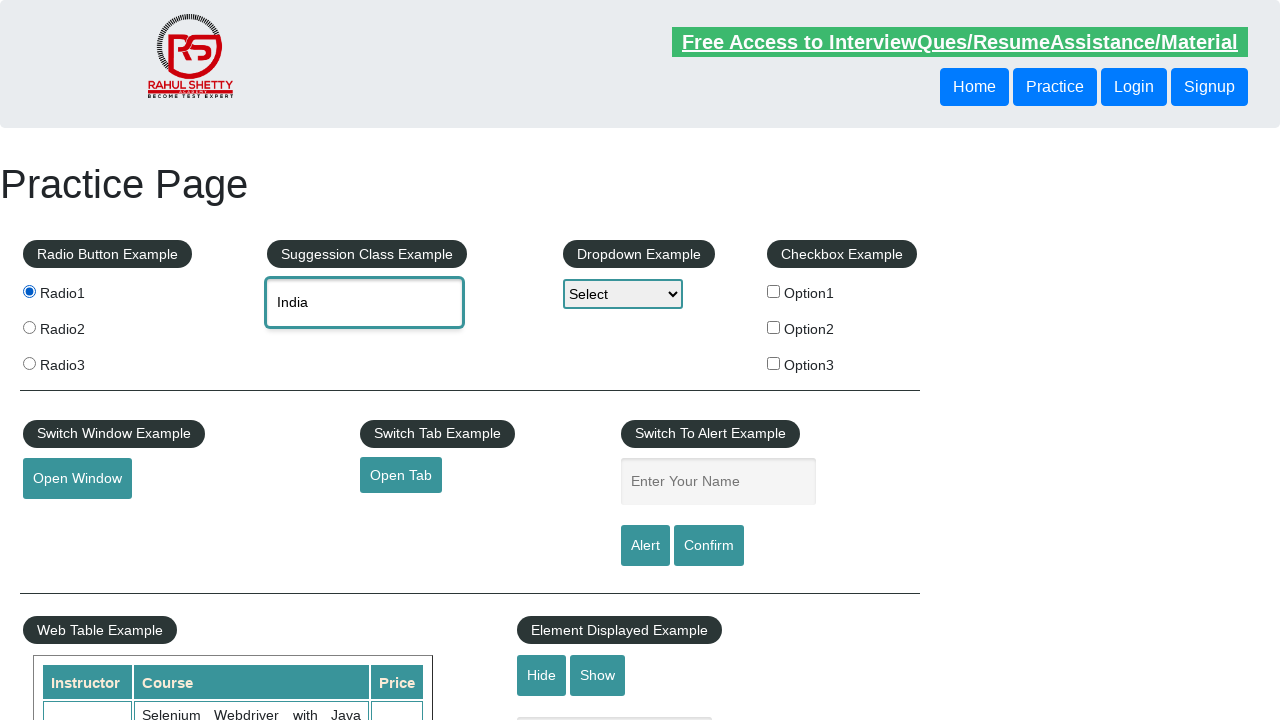

Autocomplete suggestions appeared
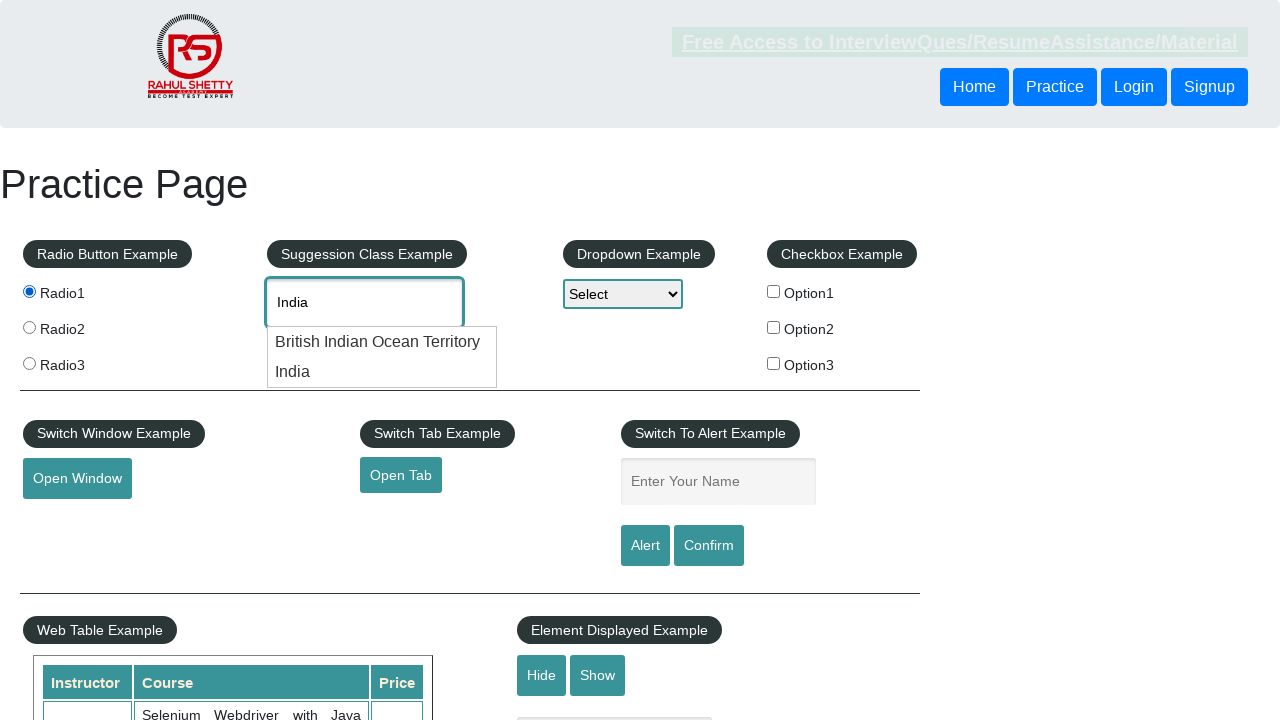

Selected the first autocomplete suggestion at (382, 342) on .ui-menu-item:first-child
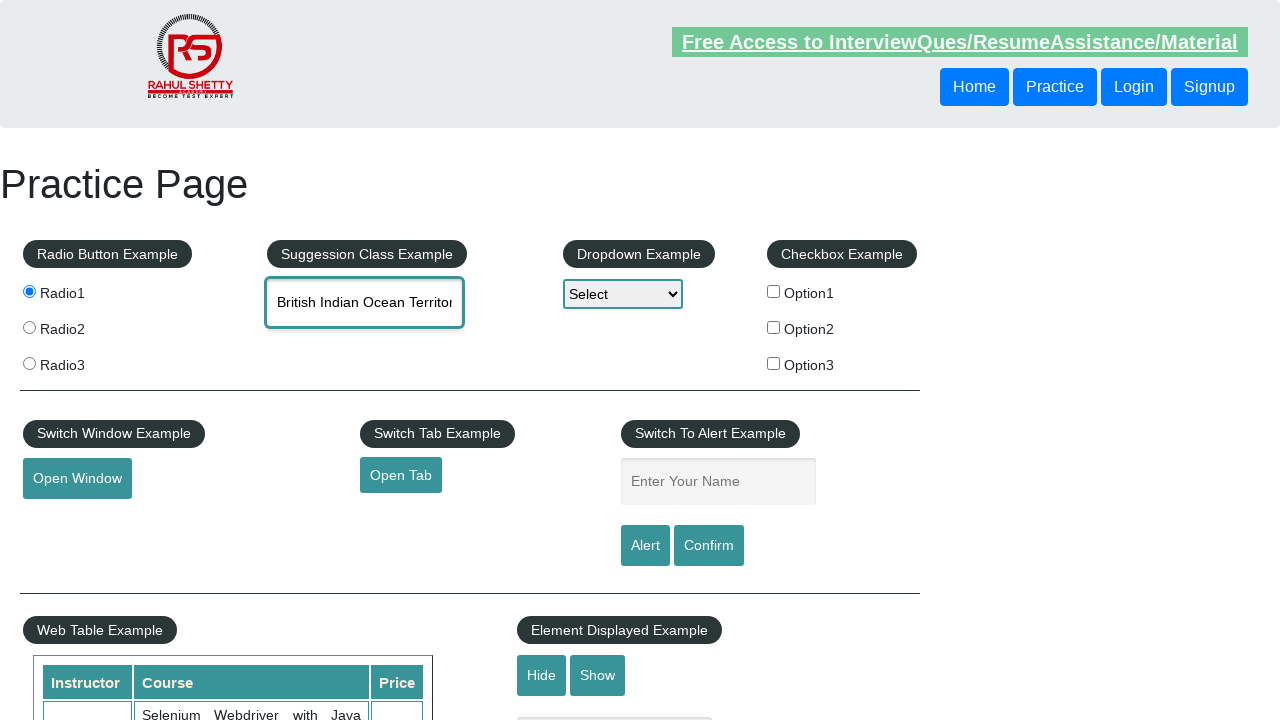

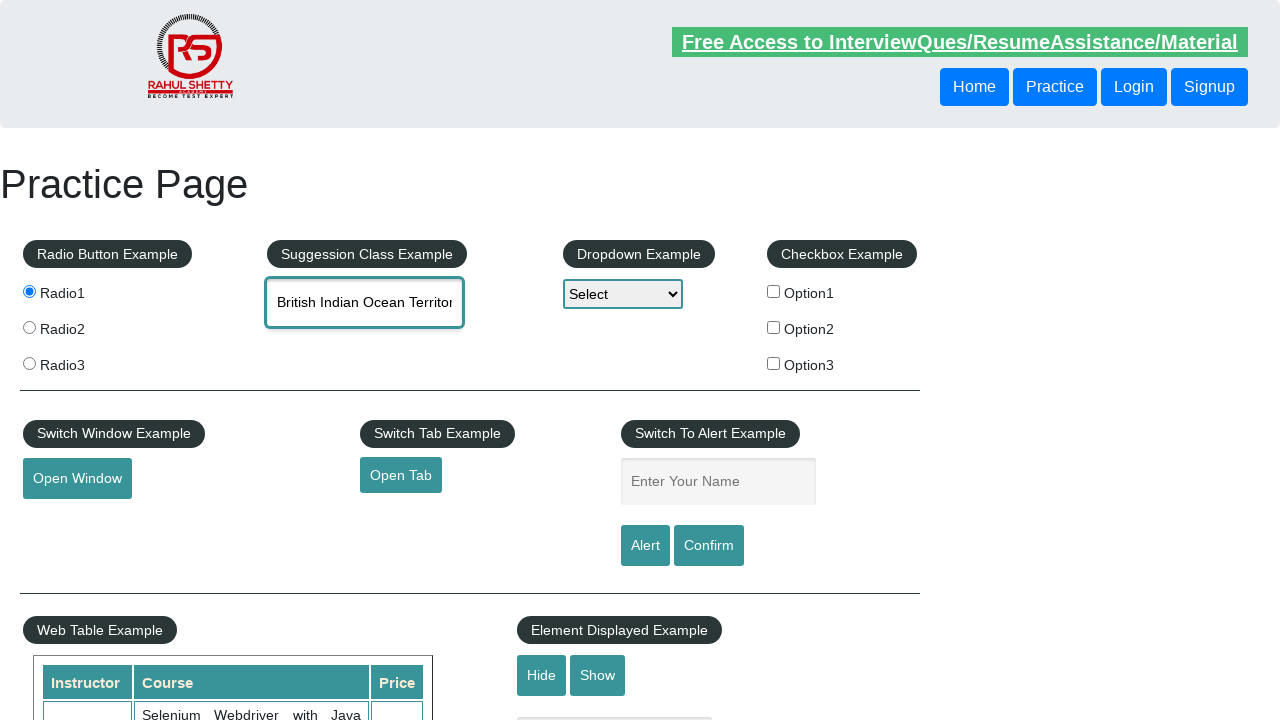